Tests an e-commerce flow by adding multiple items to cart, proceeding to checkout, and applying a promo code

Starting URL: https://rahulshettyacademy.com/seleniumPractise/#/

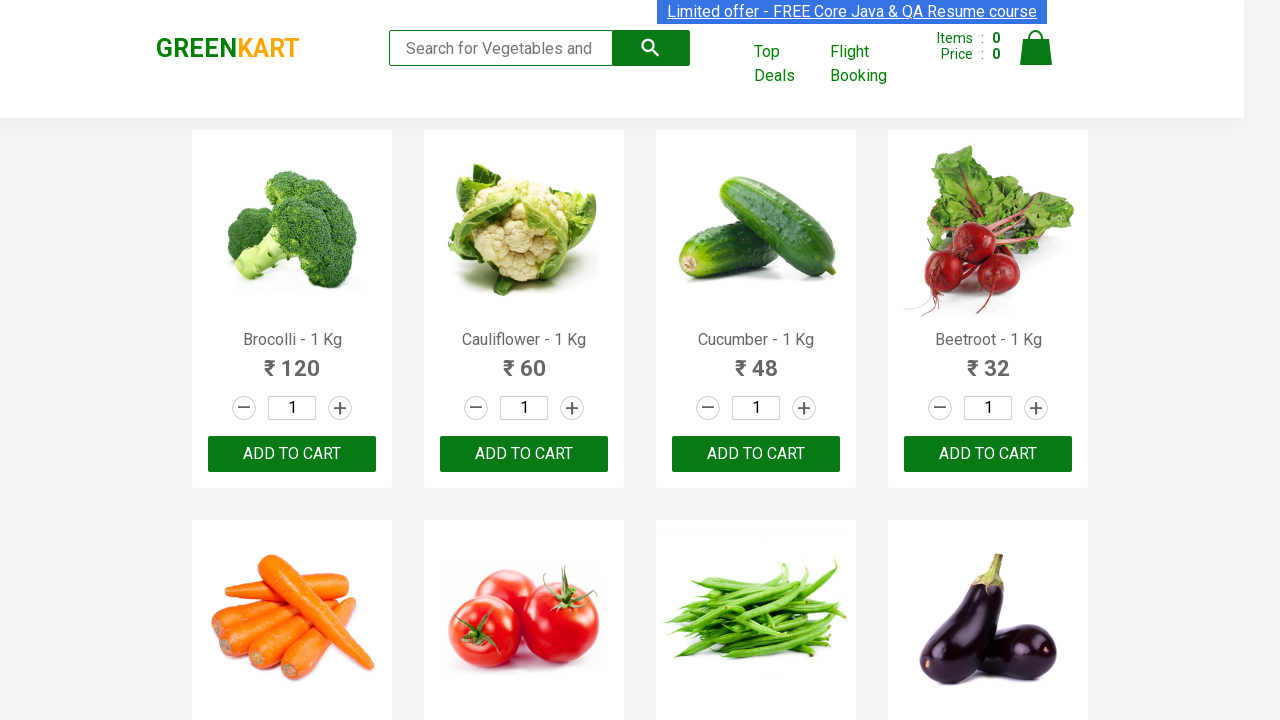

Retrieved all product elements from the page
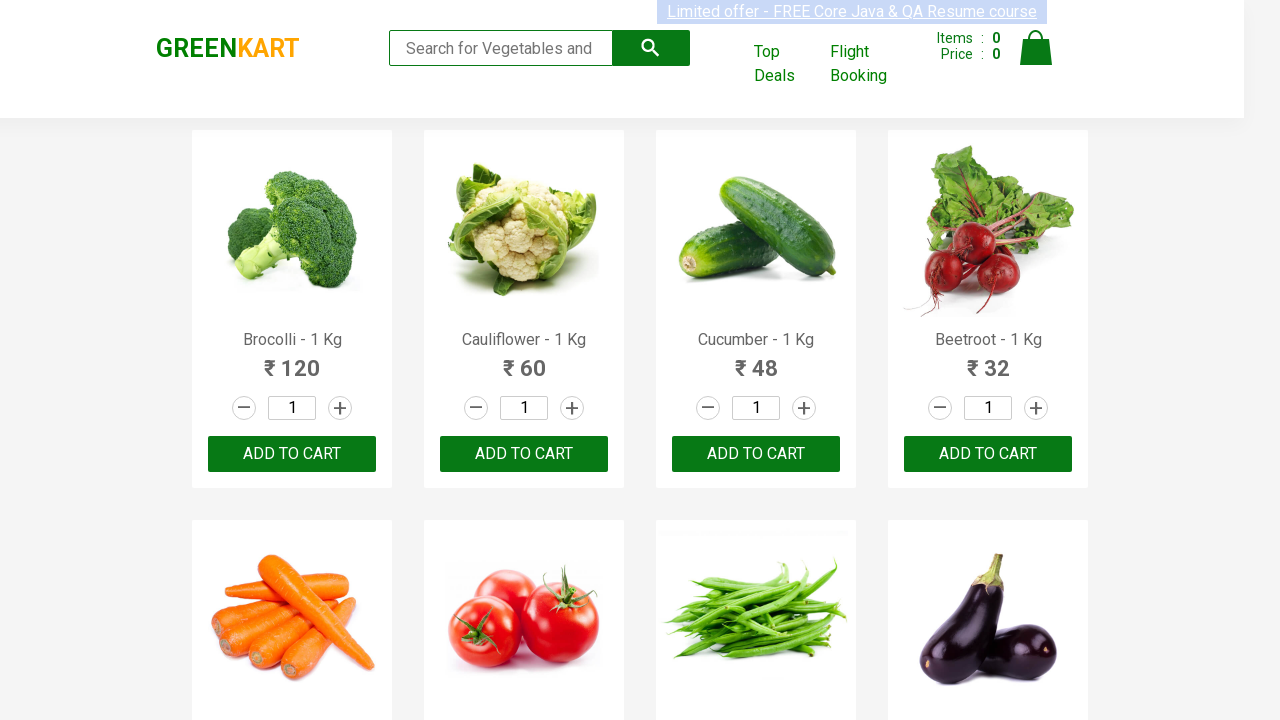

Added 'Brocolli' to cart at (292, 454) on xpath=//div[@class='product-action']/button >> nth=0
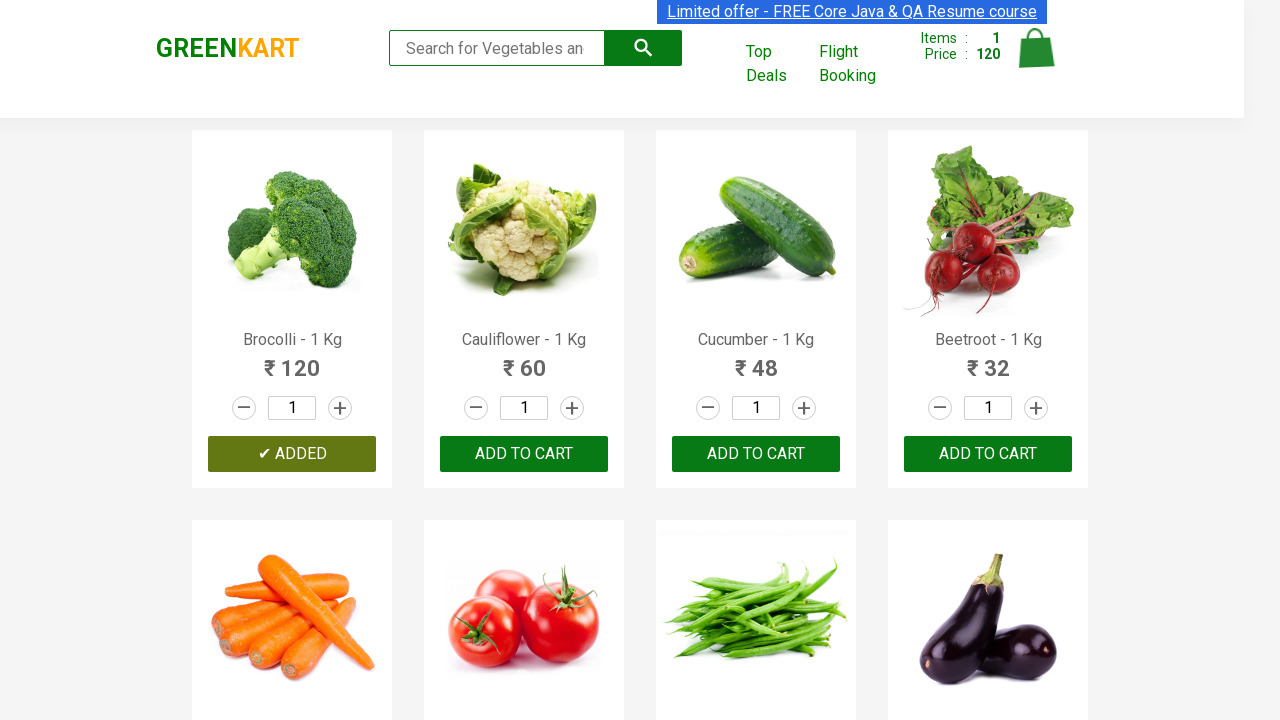

Added 'Cucumber' to cart at (756, 454) on xpath=//div[@class='product-action']/button >> nth=2
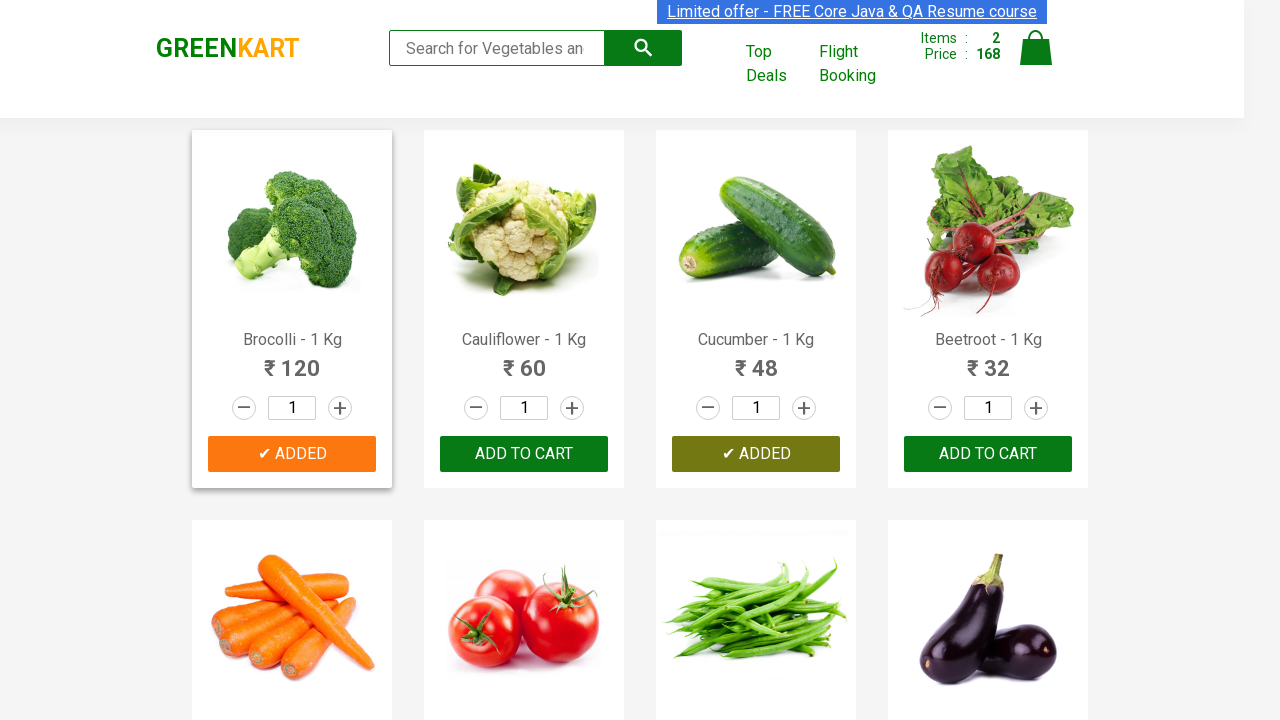

Added 'Tomato' to cart at (524, 360) on xpath=//div[@class='product-action']/button >> nth=5
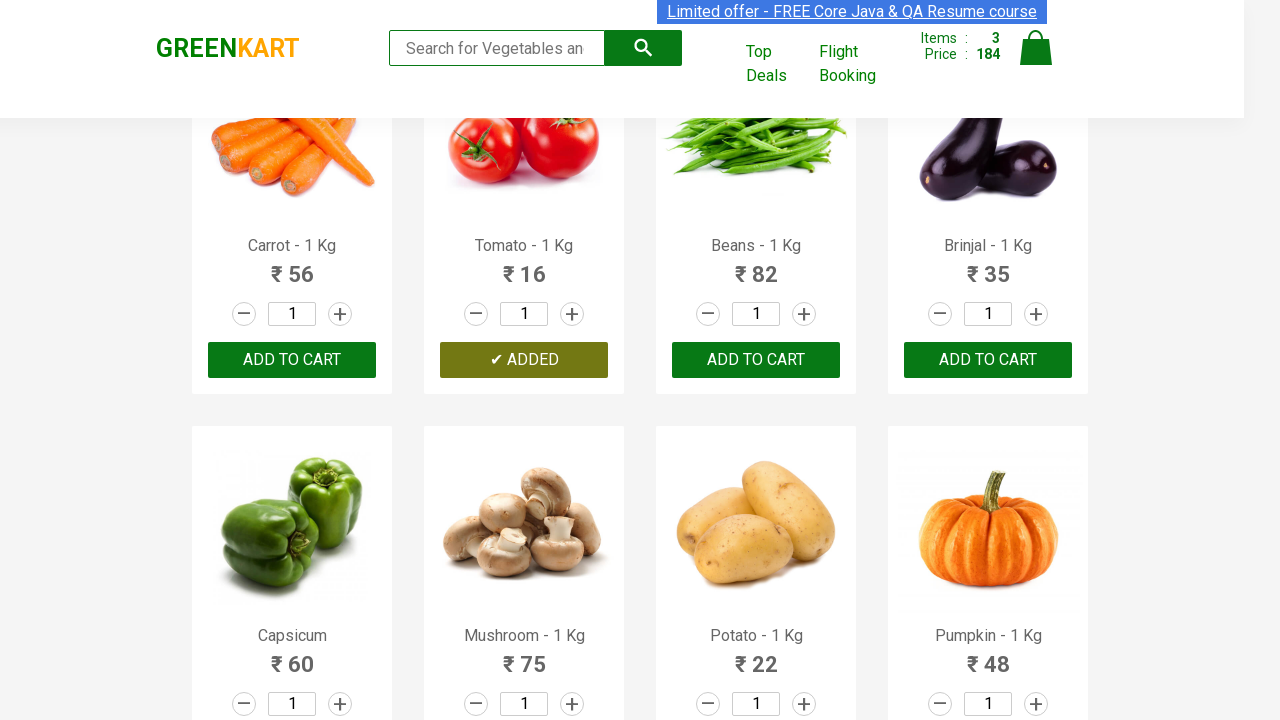

Added 'Pista' to cart at (756, 360) on xpath=//div[@class='product-action']/button >> nth=26
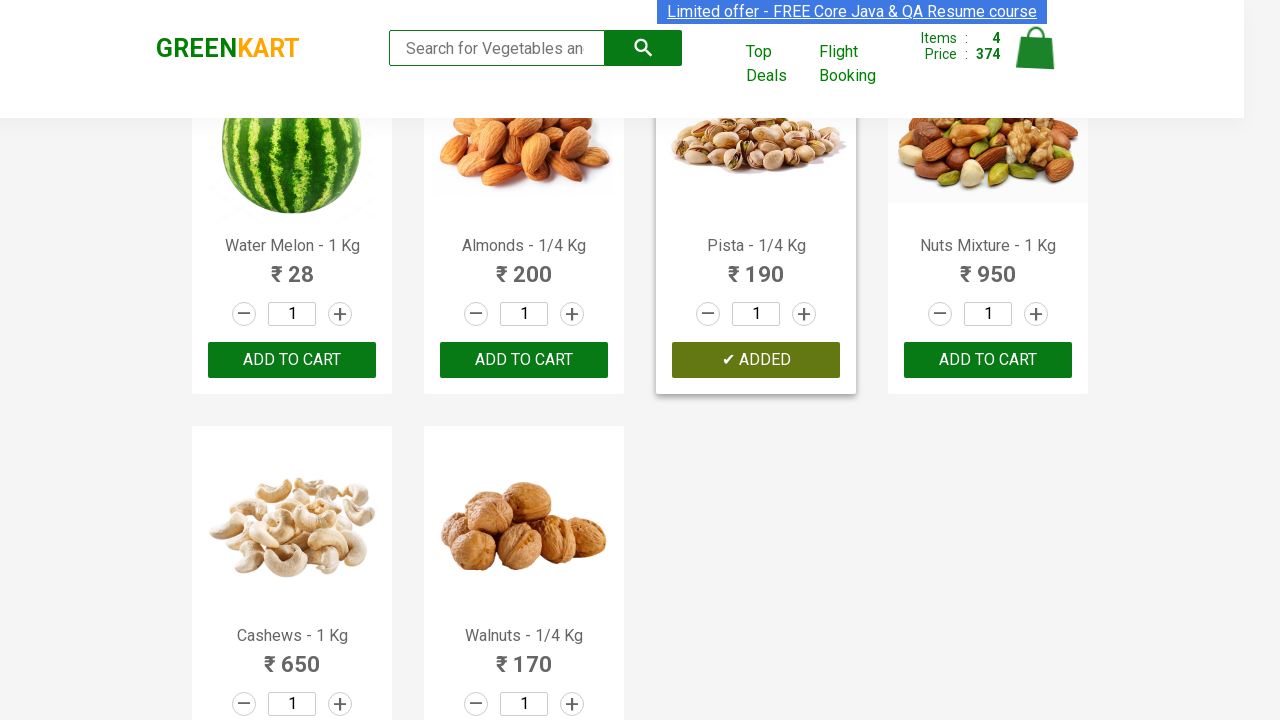

Clicked cart icon to view cart at (1036, 48) on img[alt='Cart']
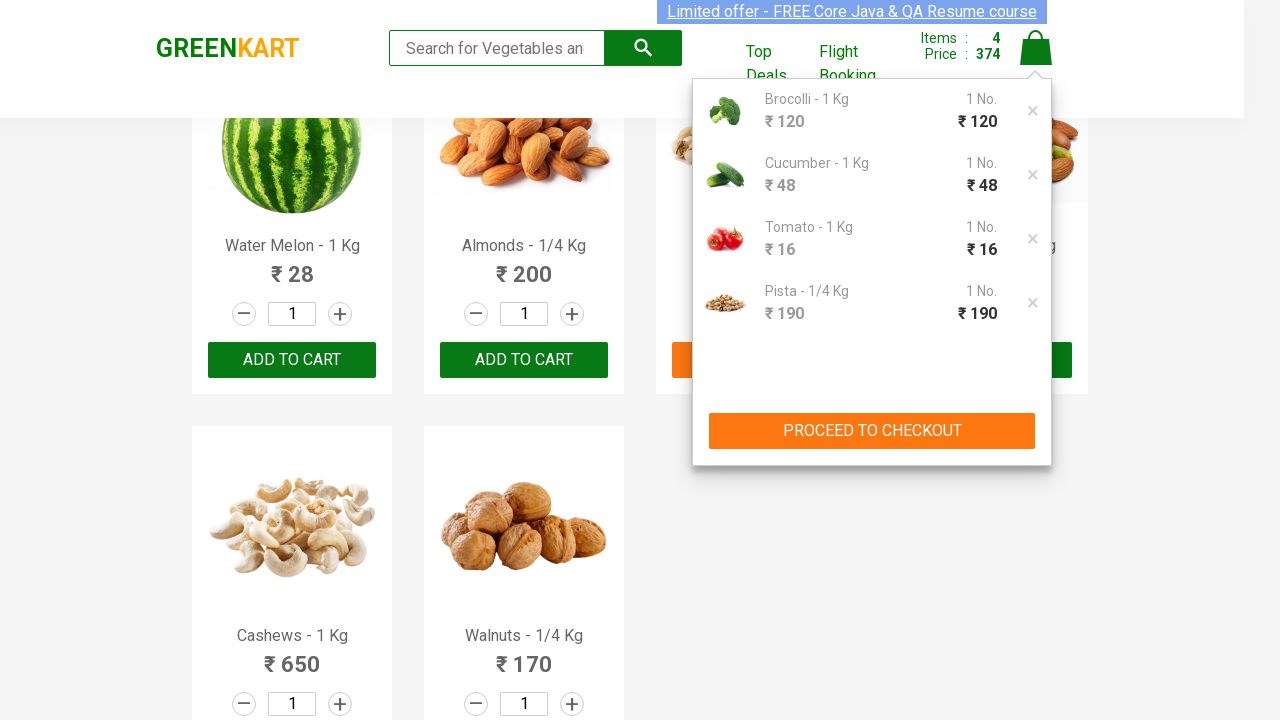

Clicked PROCEED TO CHECKOUT button at (872, 431) on xpath=//button[normalize-space()='PROCEED TO CHECKOUT']
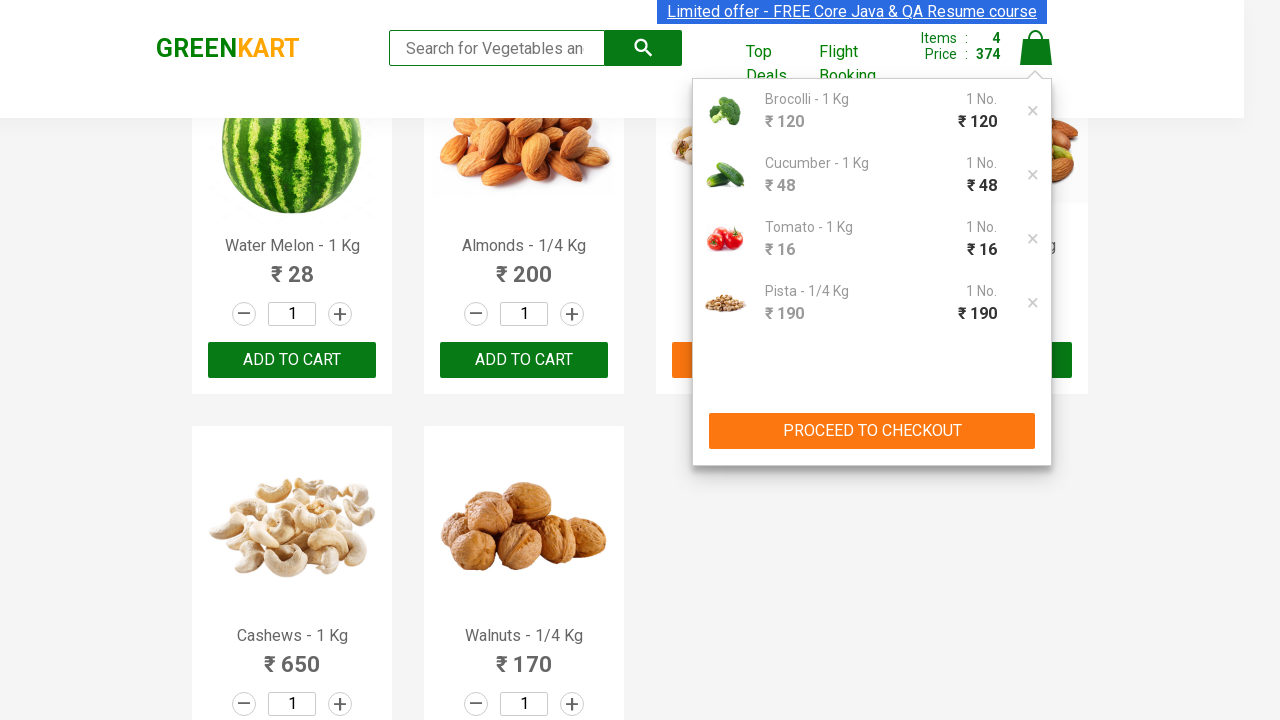

Entered promo code 'rahulshettyacademy' on input[class='promoCode']
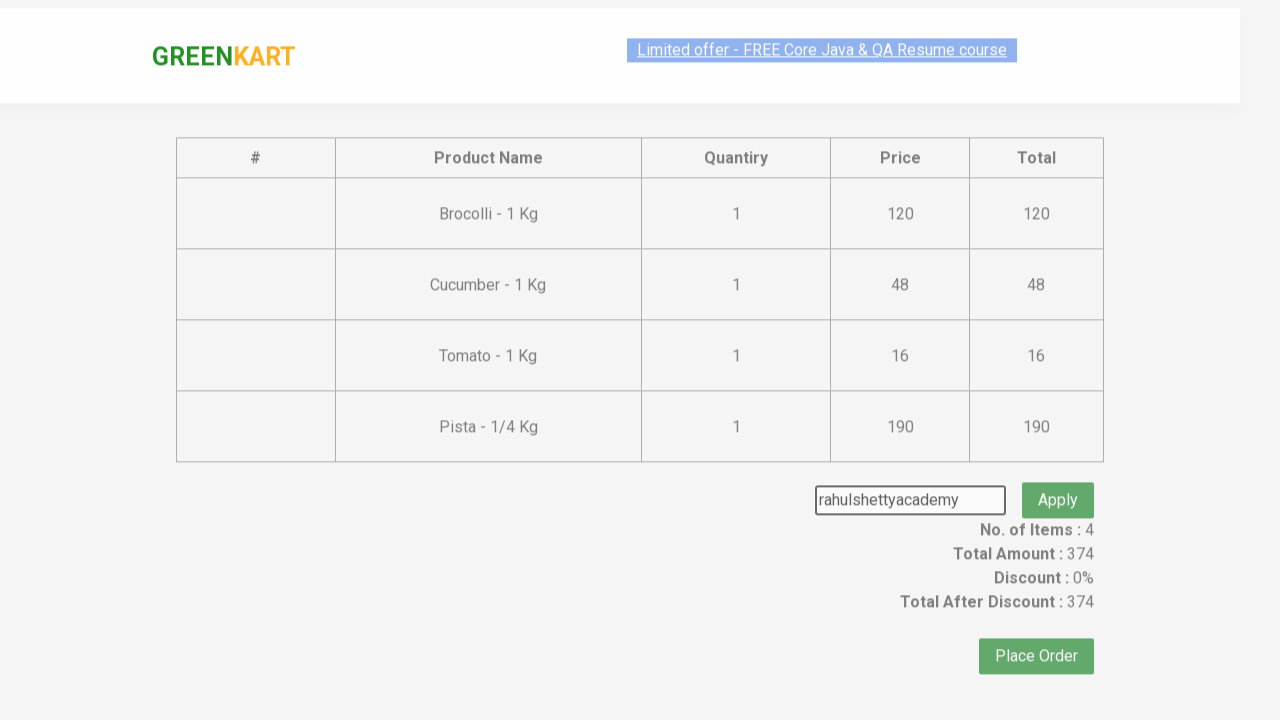

Clicked apply promo button at (1058, 477) on .promoBtn
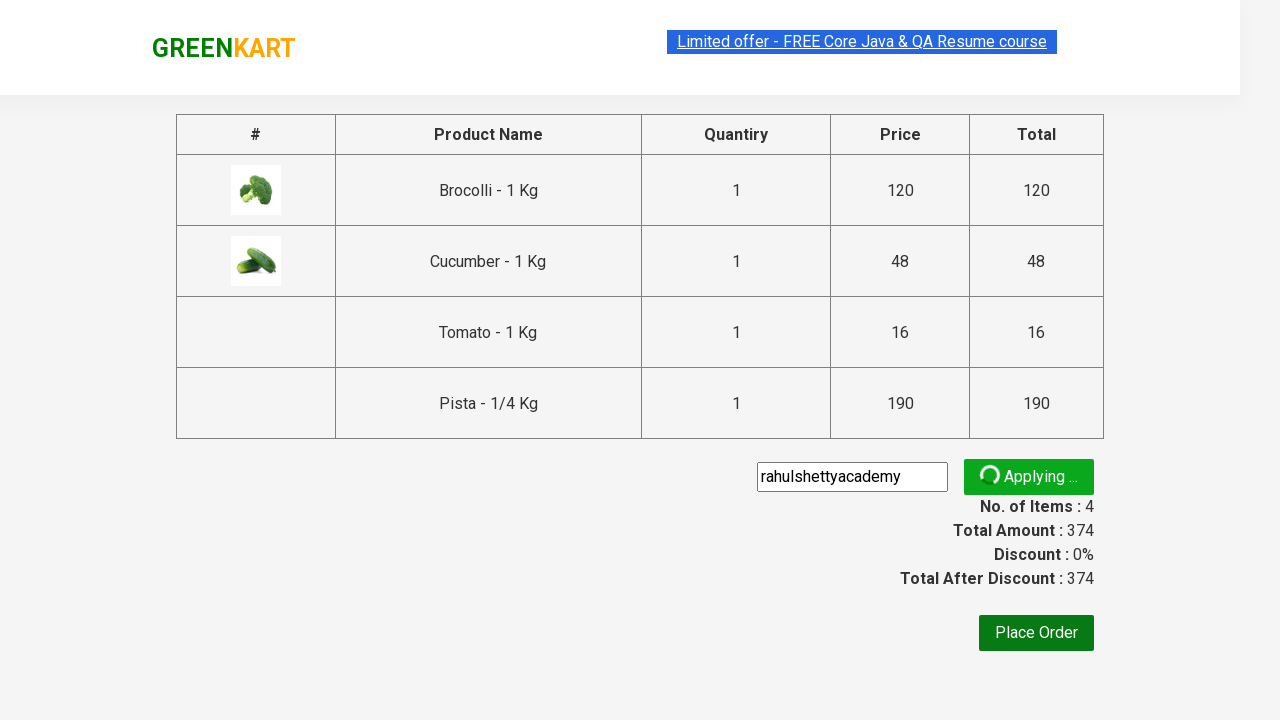

Promo code successfully applied and discount information displayed
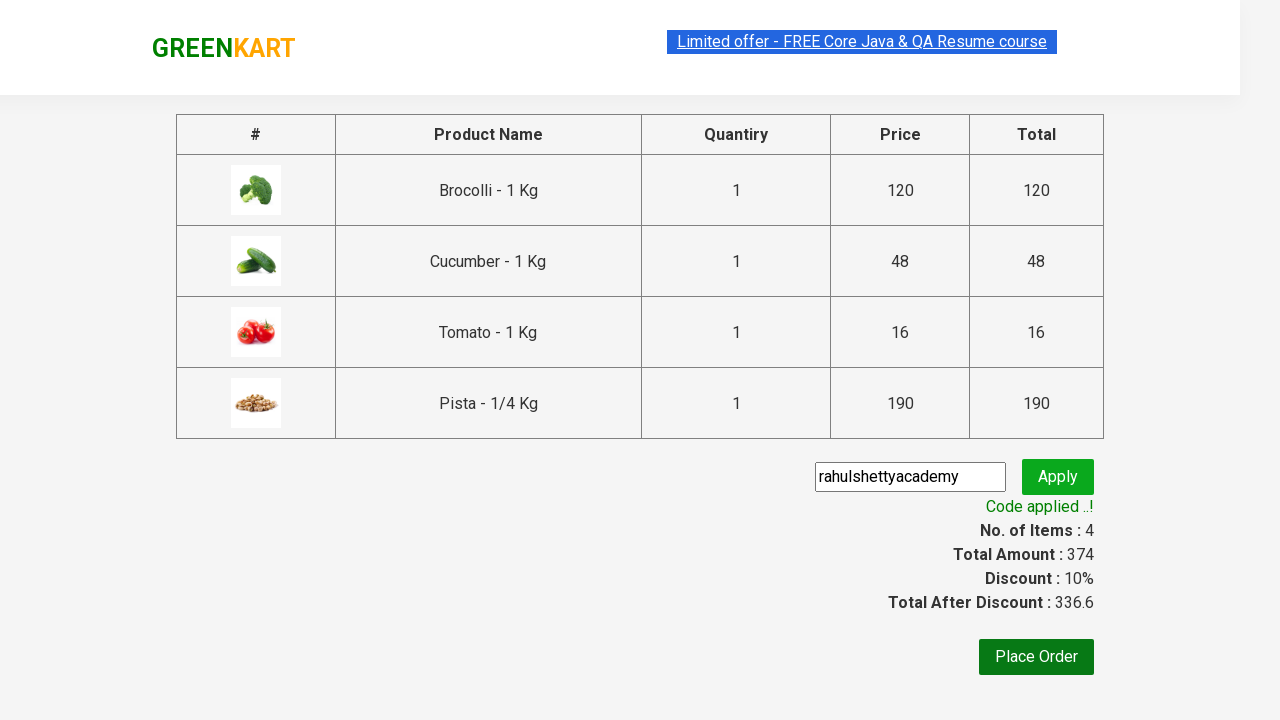

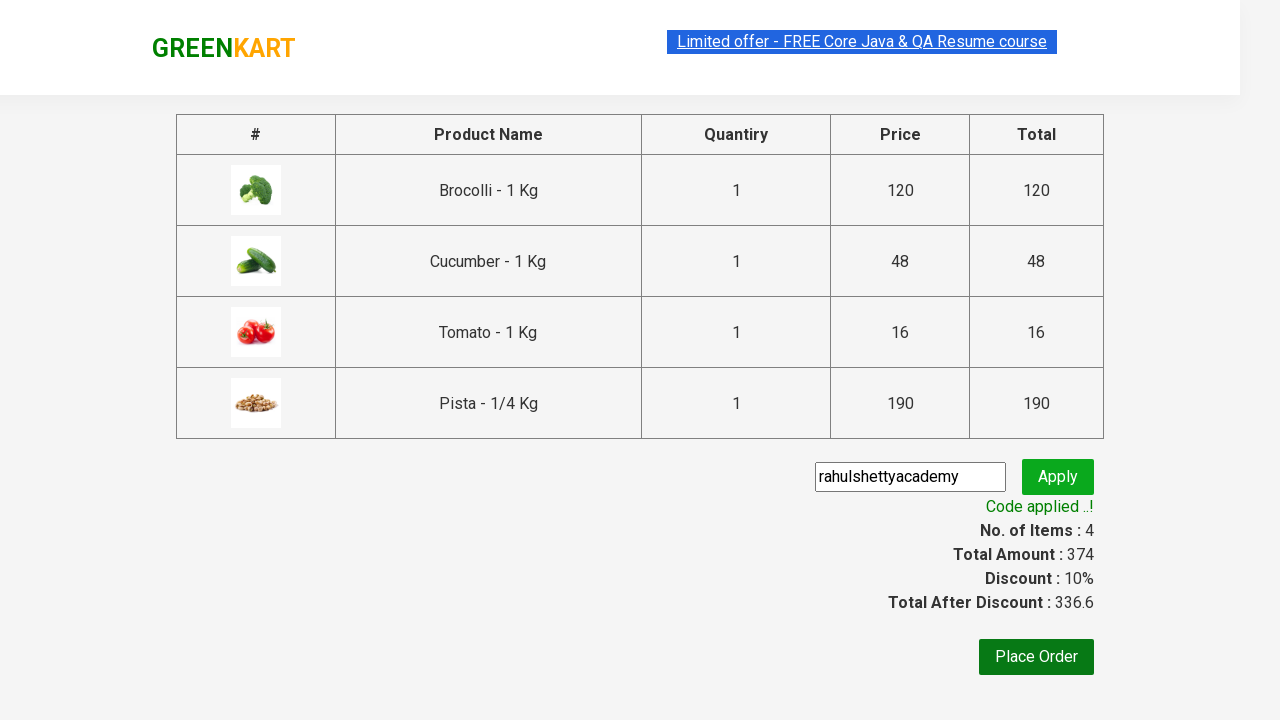